Tests navigation to shop page by clicking on Shop link and verifying URL

Starting URL: https://webshop-agil-testautomatiserare.netlify.app

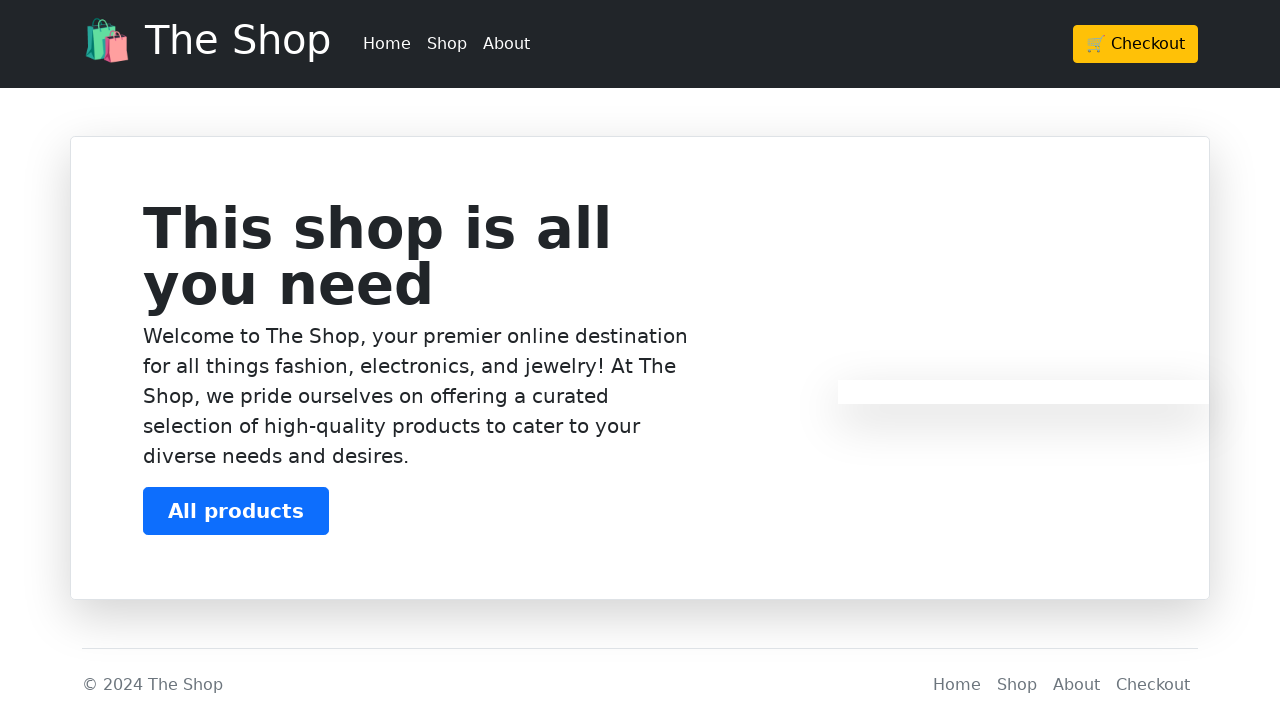

Waited for Shop link in header navigation to be visible
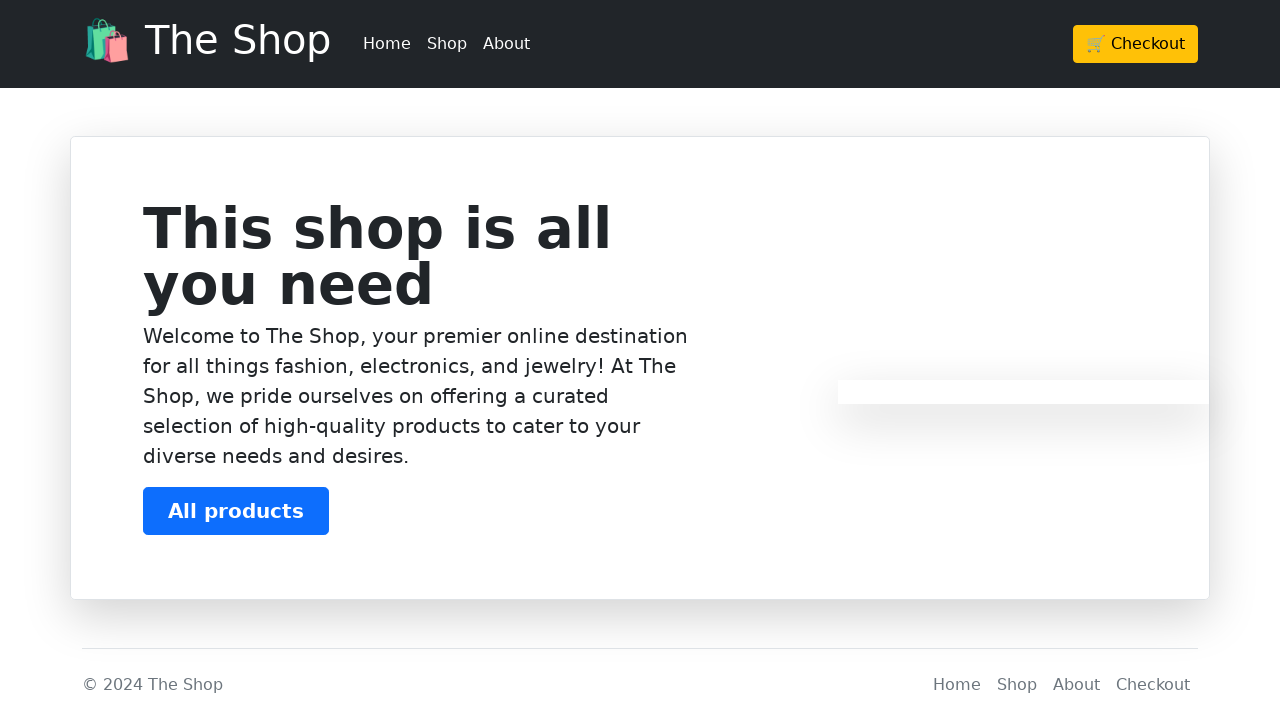

Clicked on Shop link in navigation at (447, 44) on header div div ul li:nth-child(2)
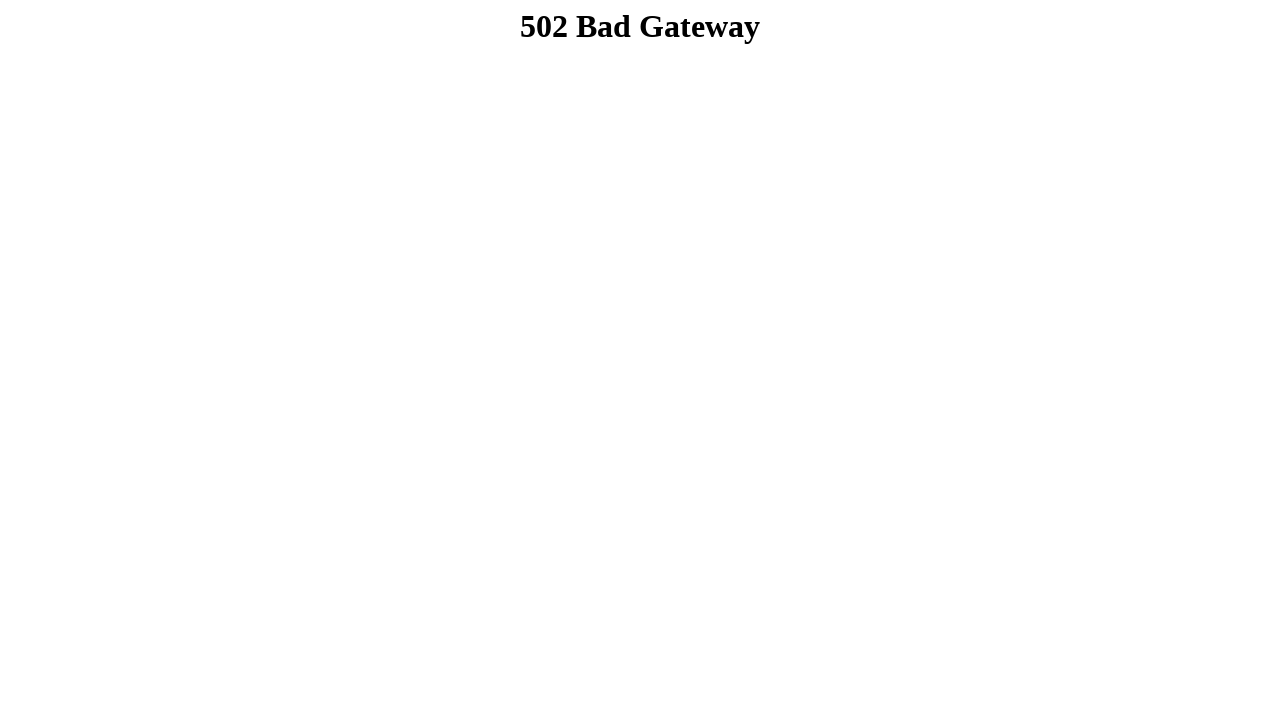

Verified navigation to products page - URL confirmed as https://webshop-agil-testautomatiserare.netlify.app/products
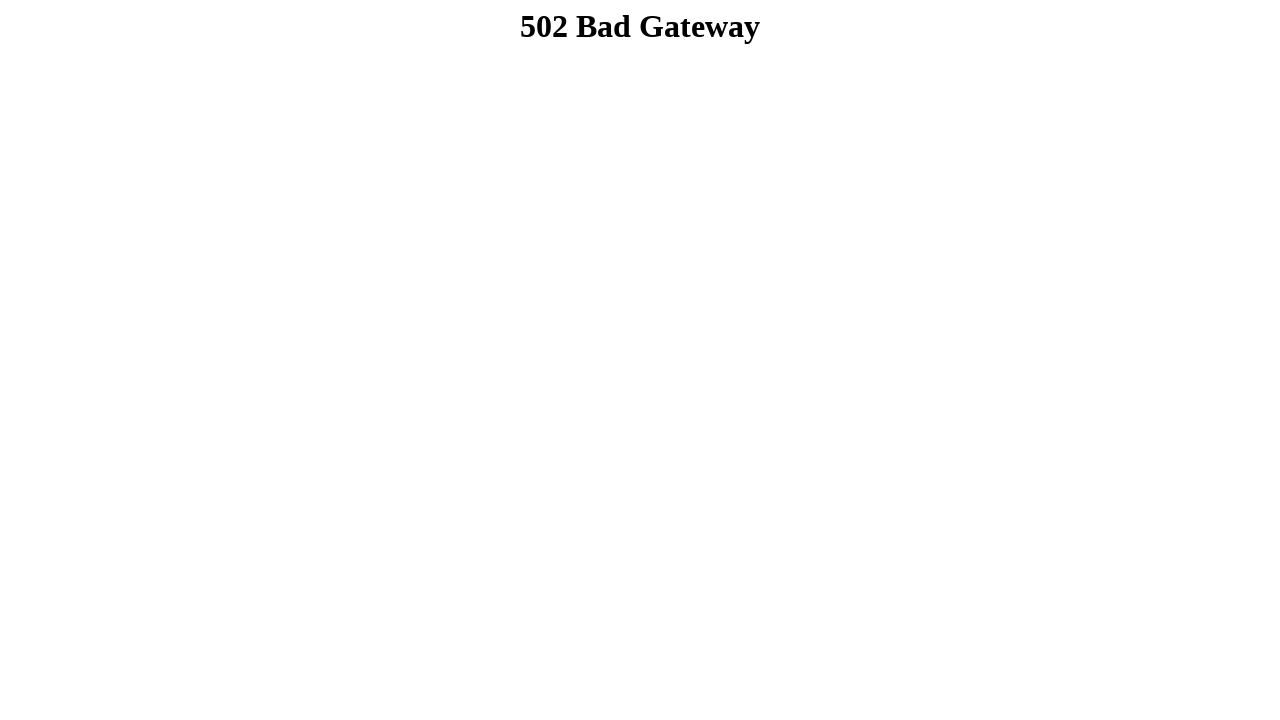

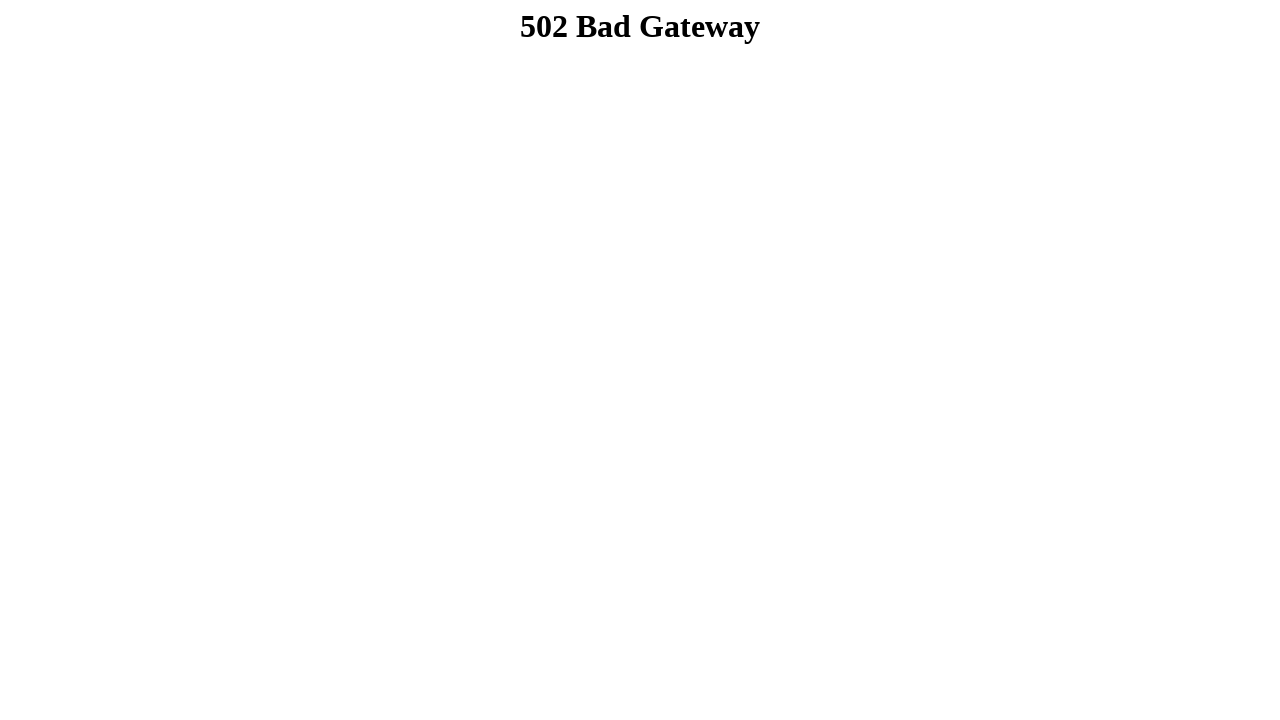